Tests an e-commerce flow by searching for products containing "ca", adding specific items (Cashews and Carrot) to cart, verifying cart contents, and proceeding through checkout to place an order.

Starting URL: https://rahulshettyacademy.com/seleniumPractise/#/

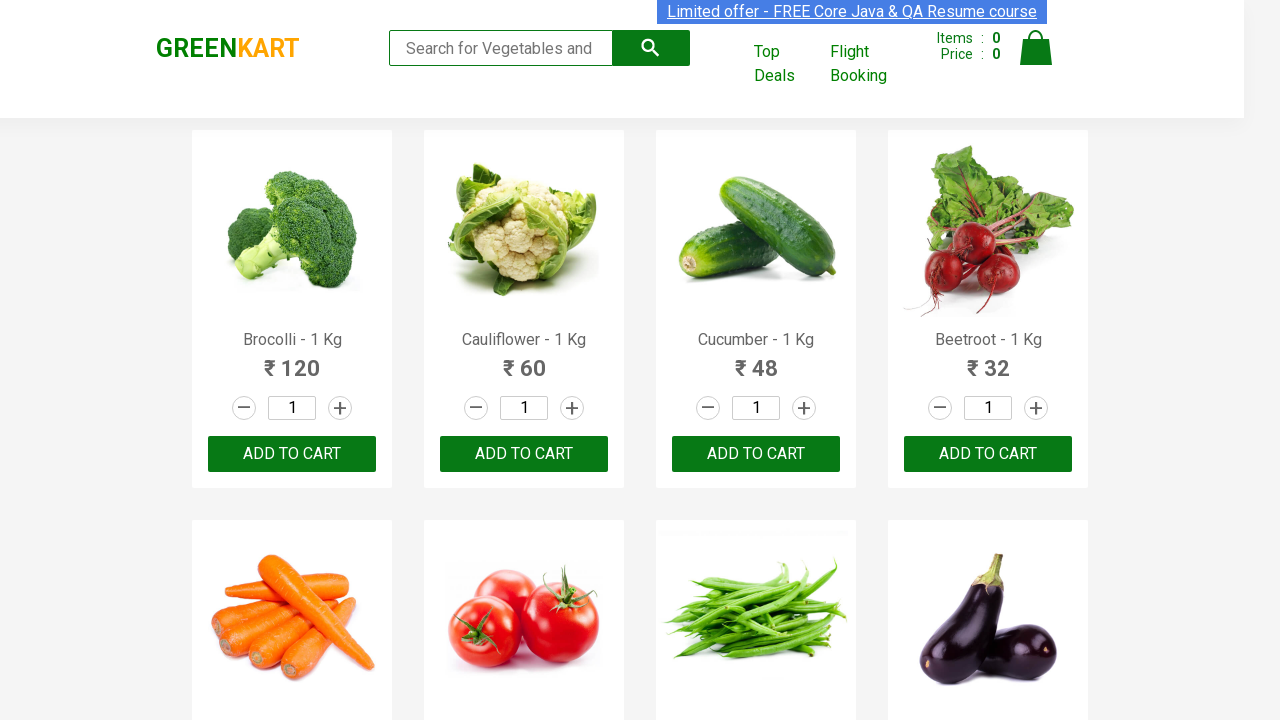

Filled search field with 'ca' to find products on .search-keyword
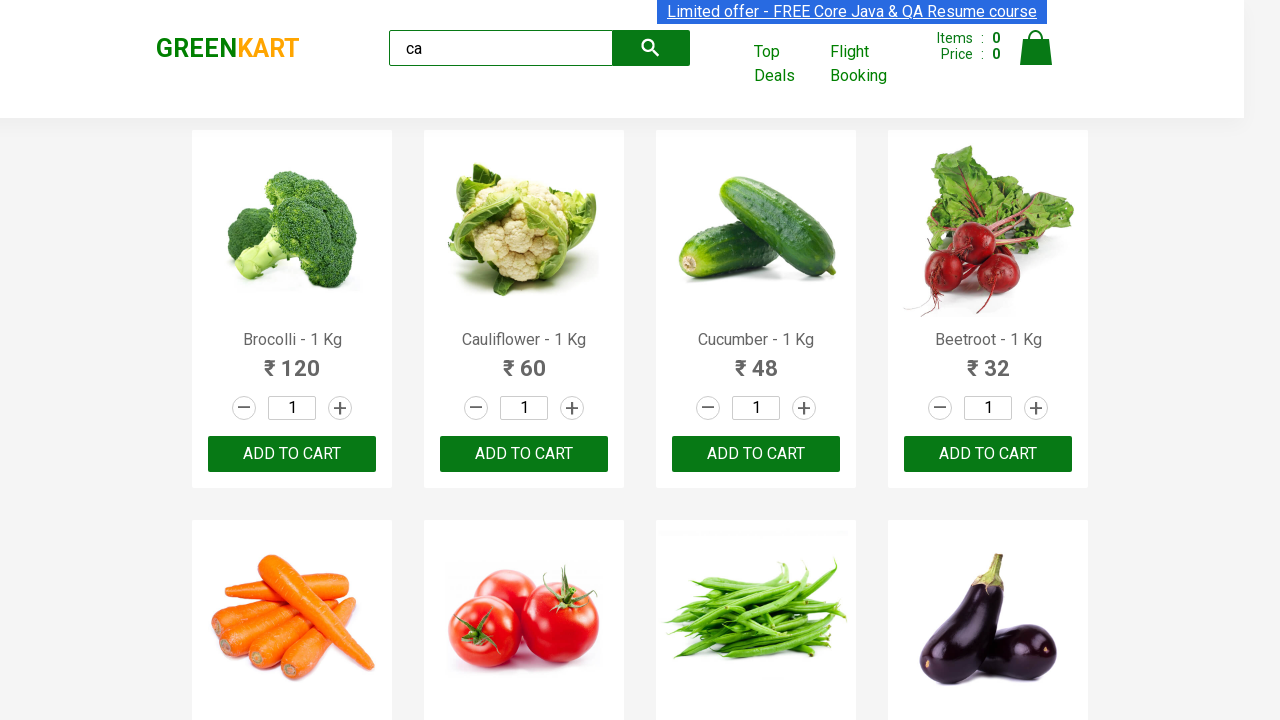

Waited for search results to load
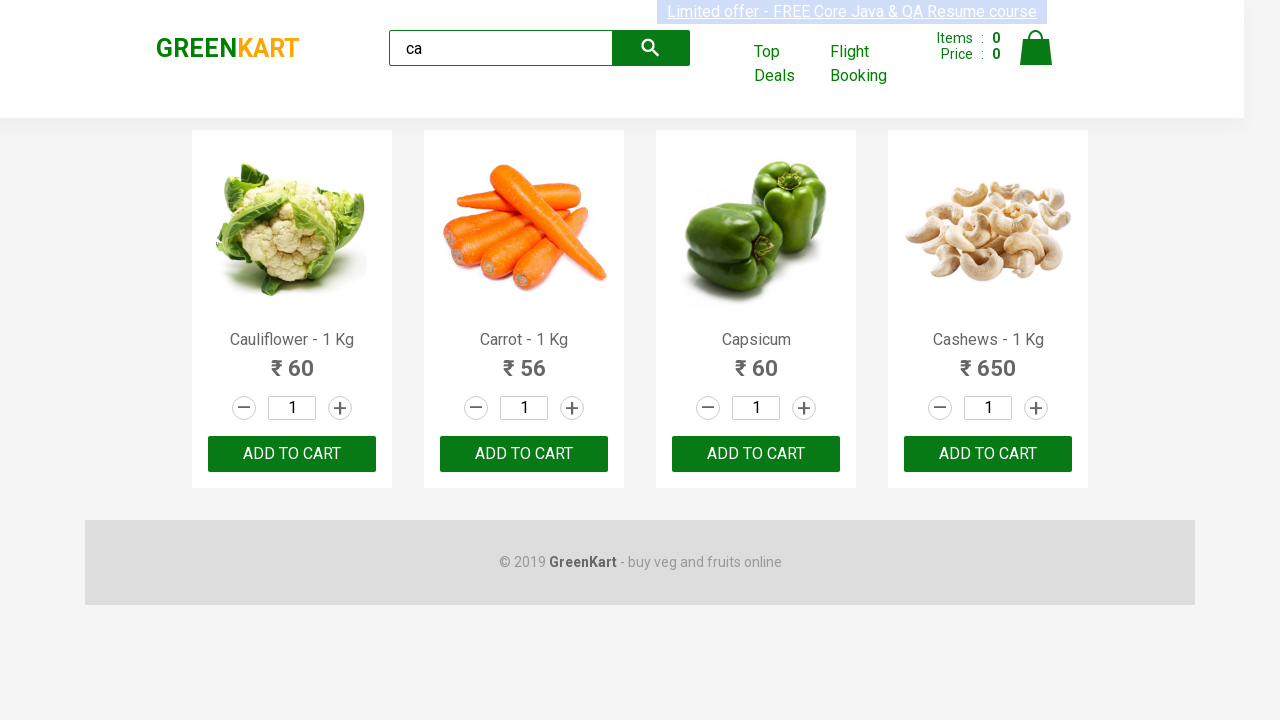

Product elements loaded in search results
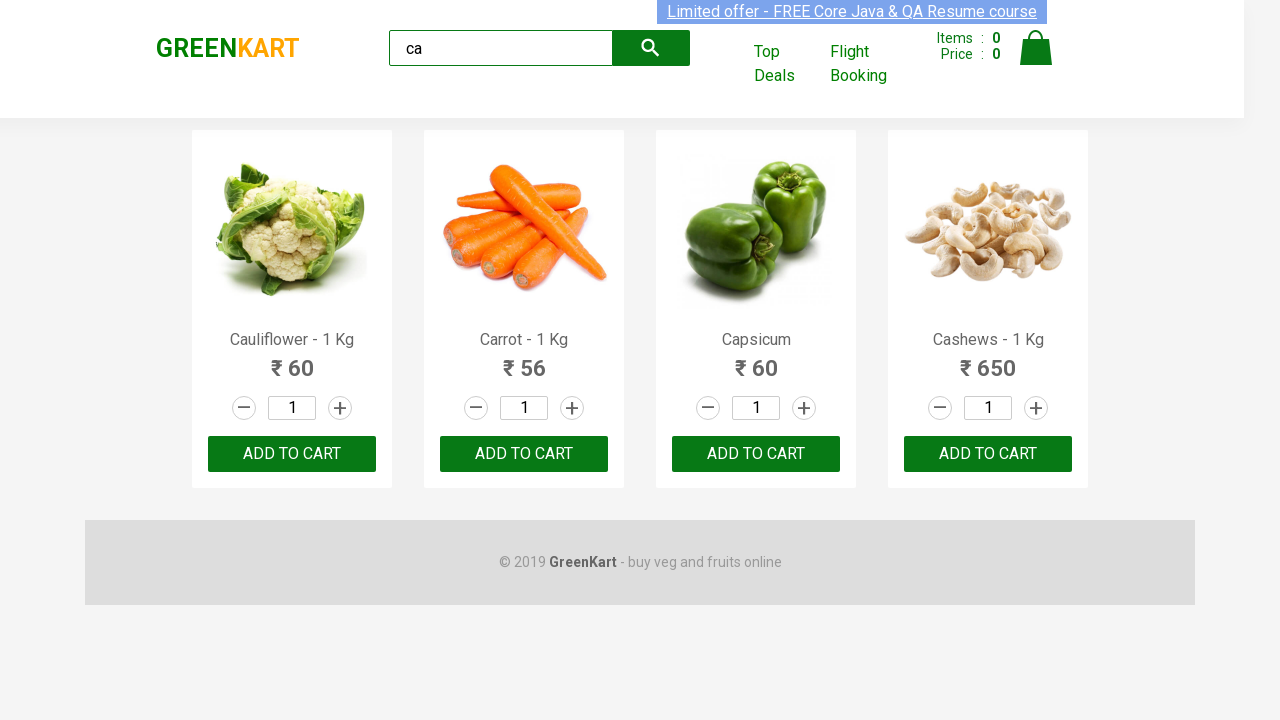

Added Carrot to cart at (524, 454) on .products .product >> nth=1 >> button
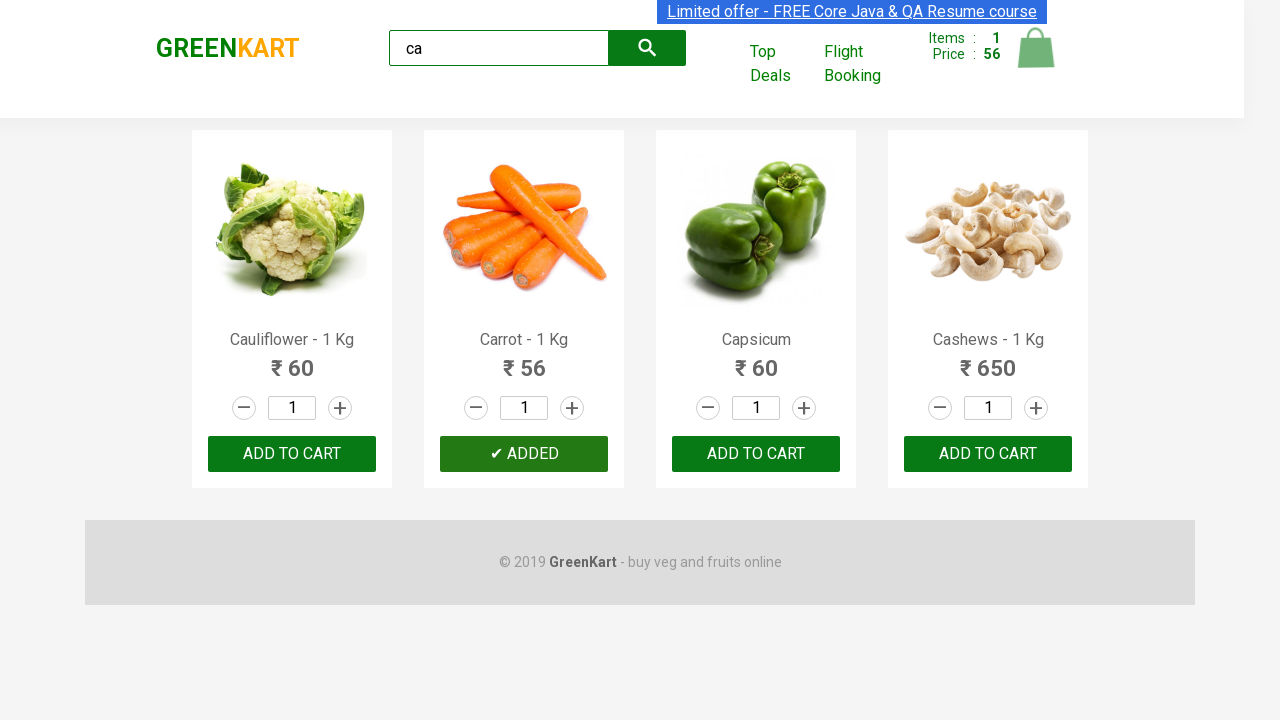

Added Cashews to cart at (988, 454) on .products .product >> nth=3 >> button
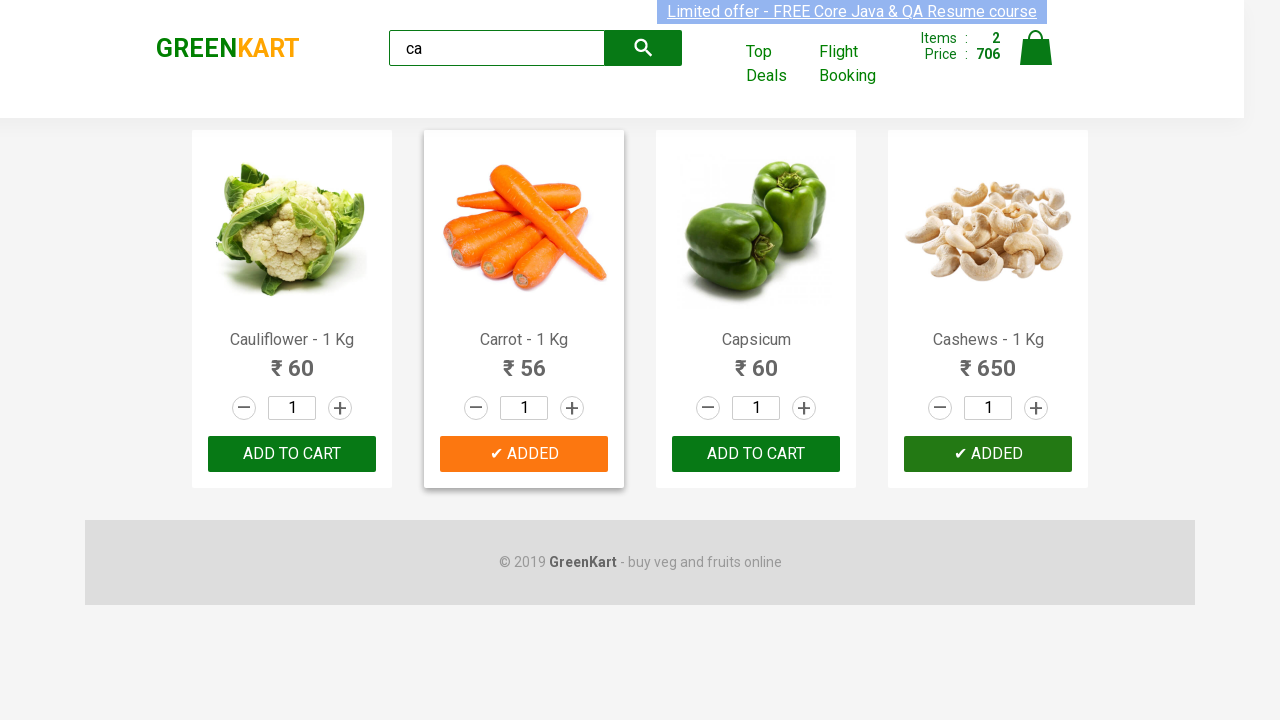

Clicked on cart icon to view cart at (1036, 48) on .cart-icon > img
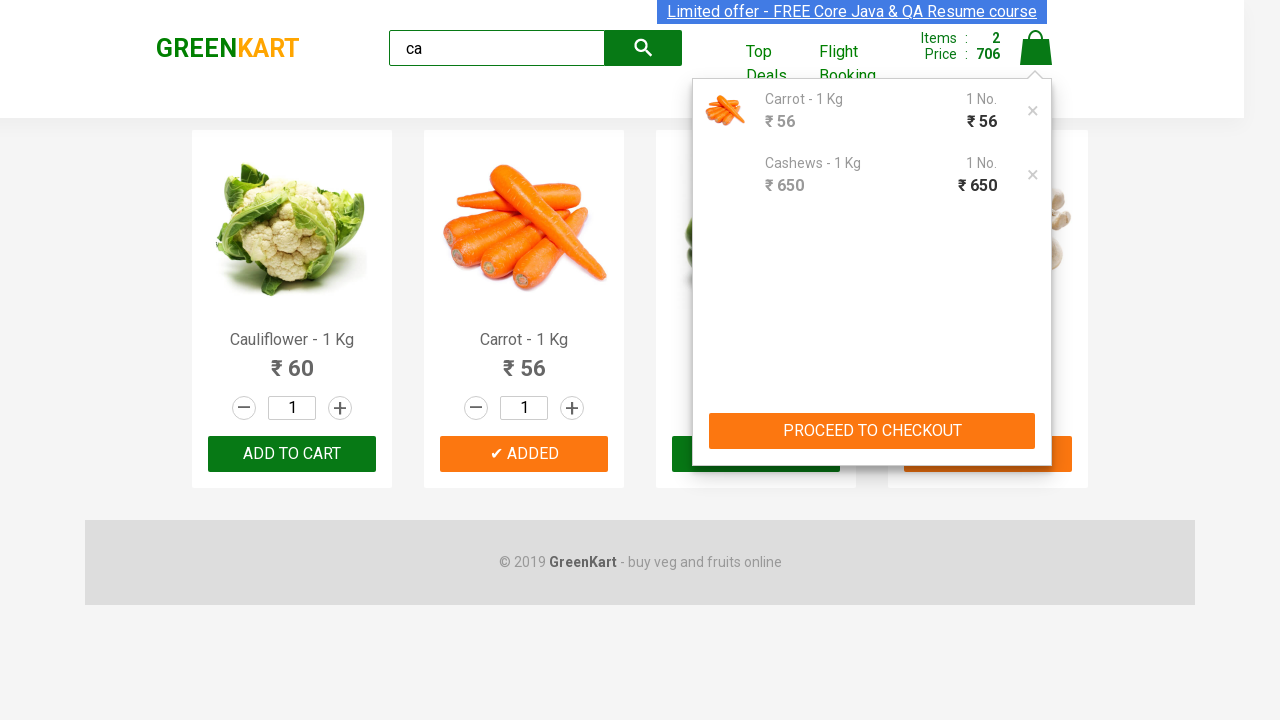

Cart items loaded and verified in cart view
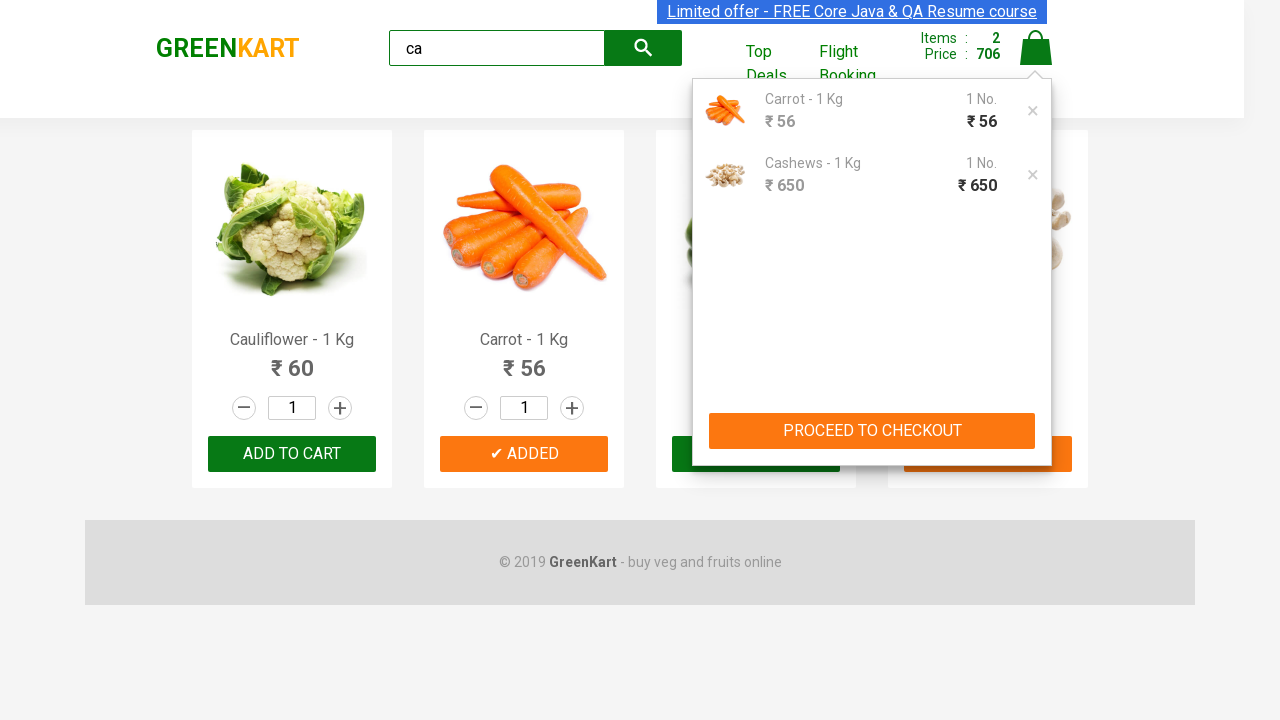

Clicked 'PROCEED TO CHECKOUT' button at (872, 431) on text=PROCEED TO CHECKOUT
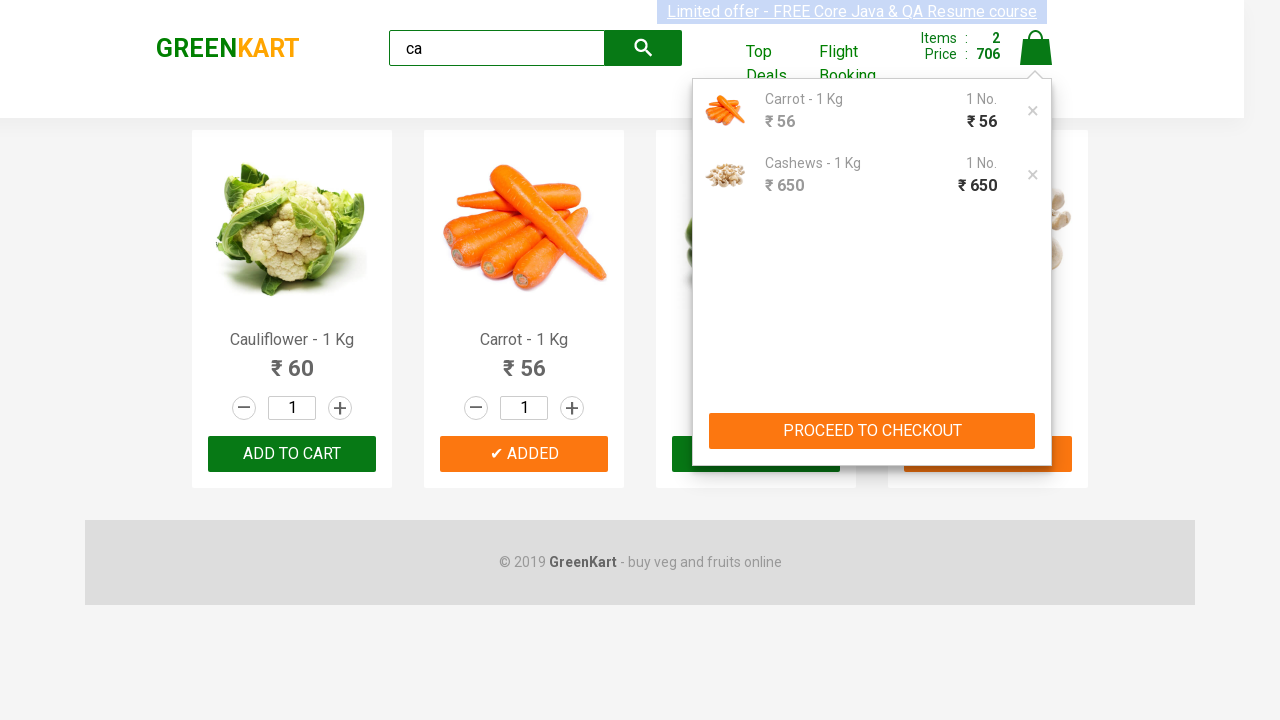

Waited for checkout page to load
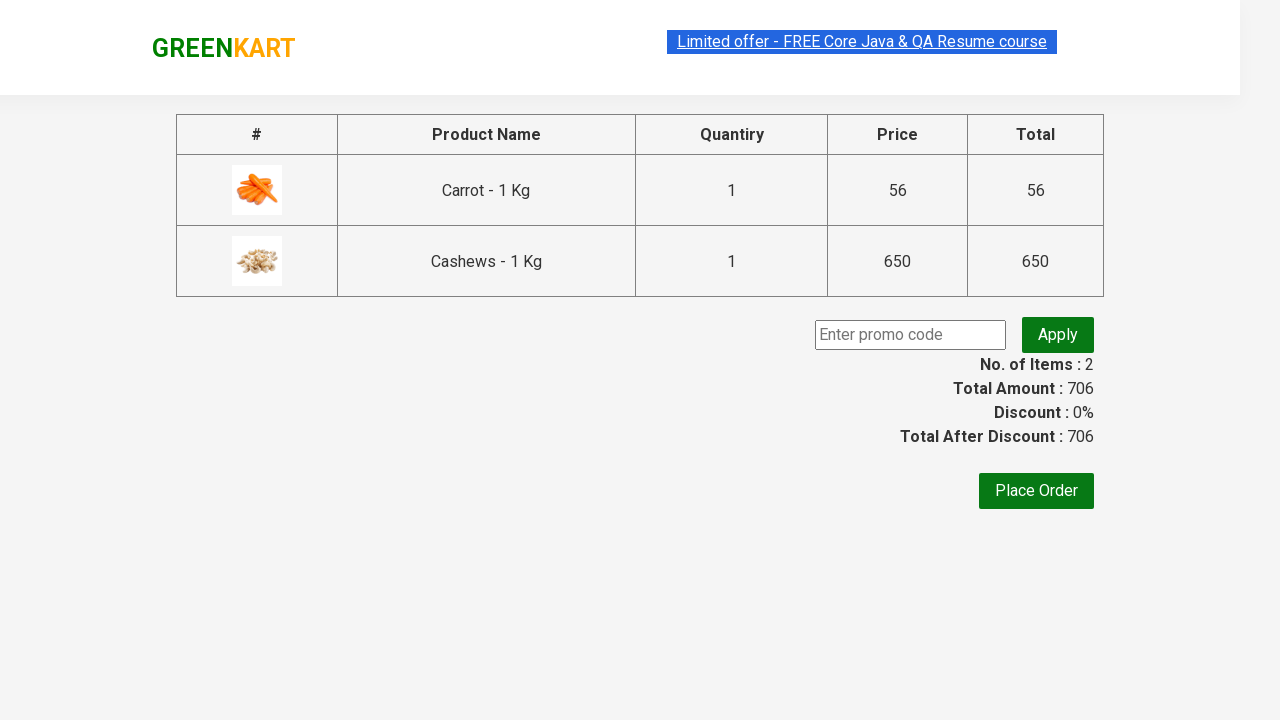

Clicked 'Place Order' button to complete purchase at (1036, 491) on text=Place Order
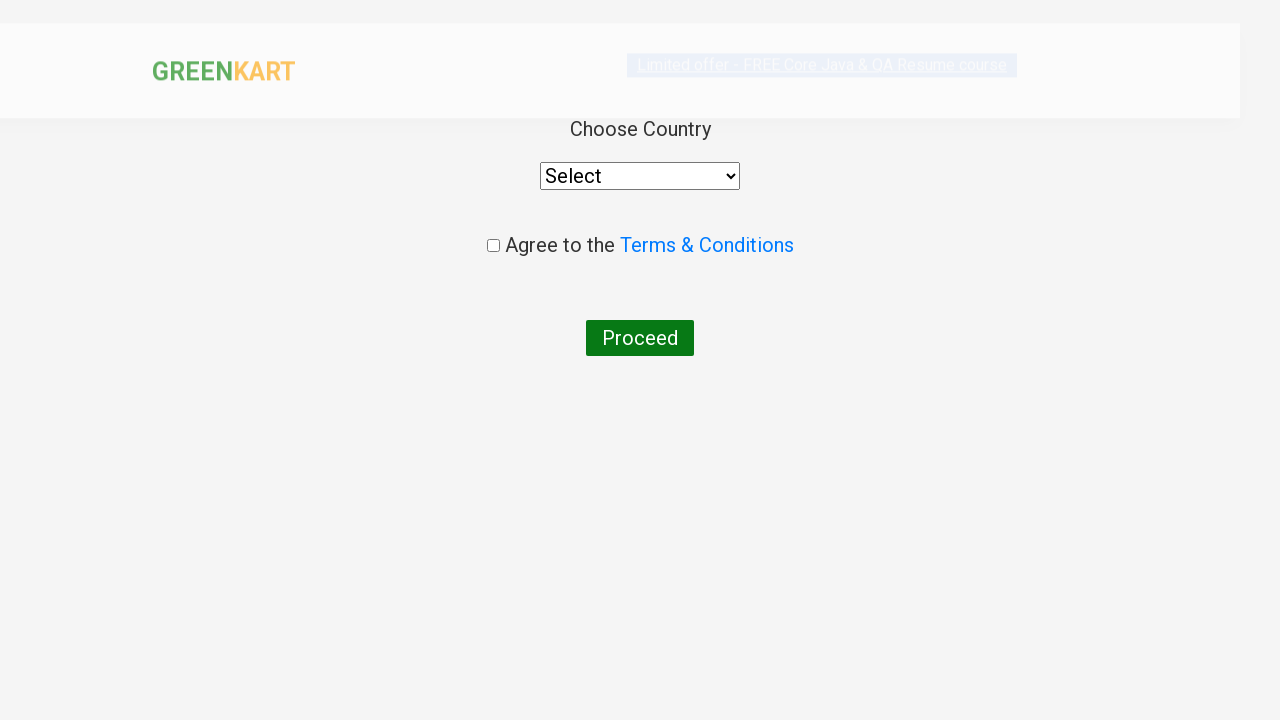

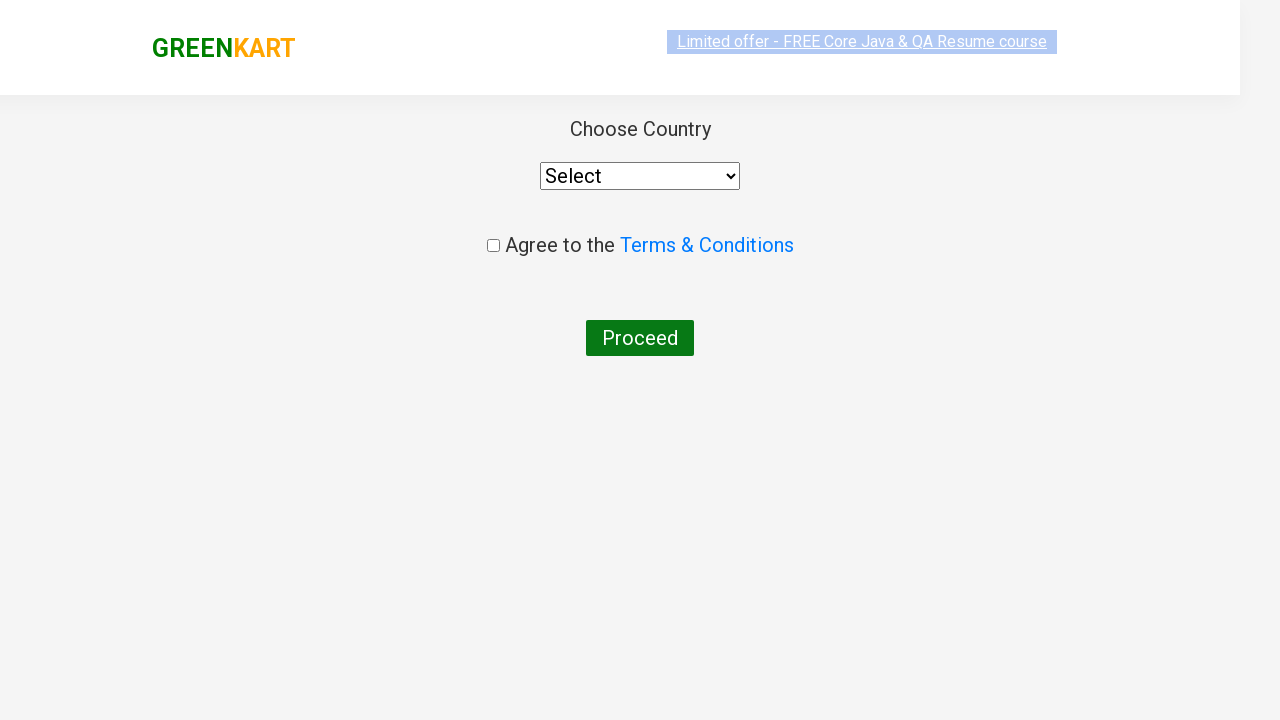